Tests radio button selection and verification on the practice page

Starting URL: https://rahulshettyacademy.com/AutomationPractice/

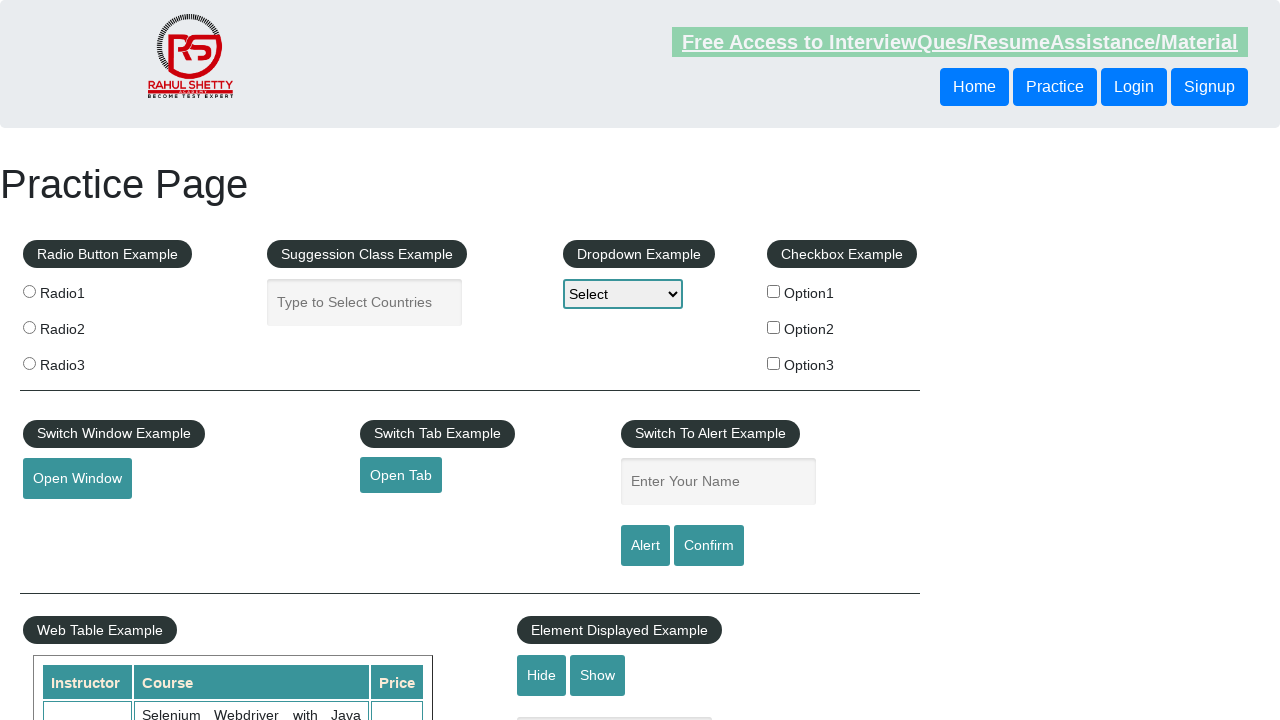

Clicked radio button 1 at (29, 291) on xpath=//input[@value='radio1']
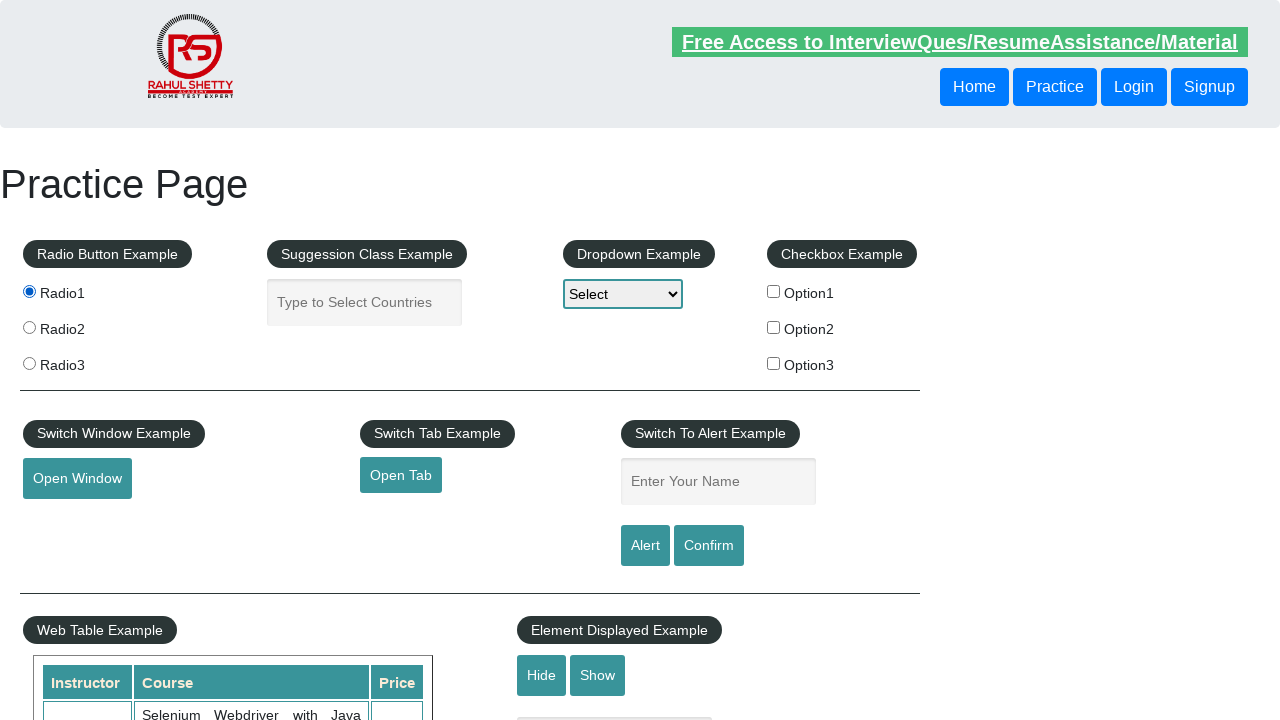

Verified radio button 1 is selected
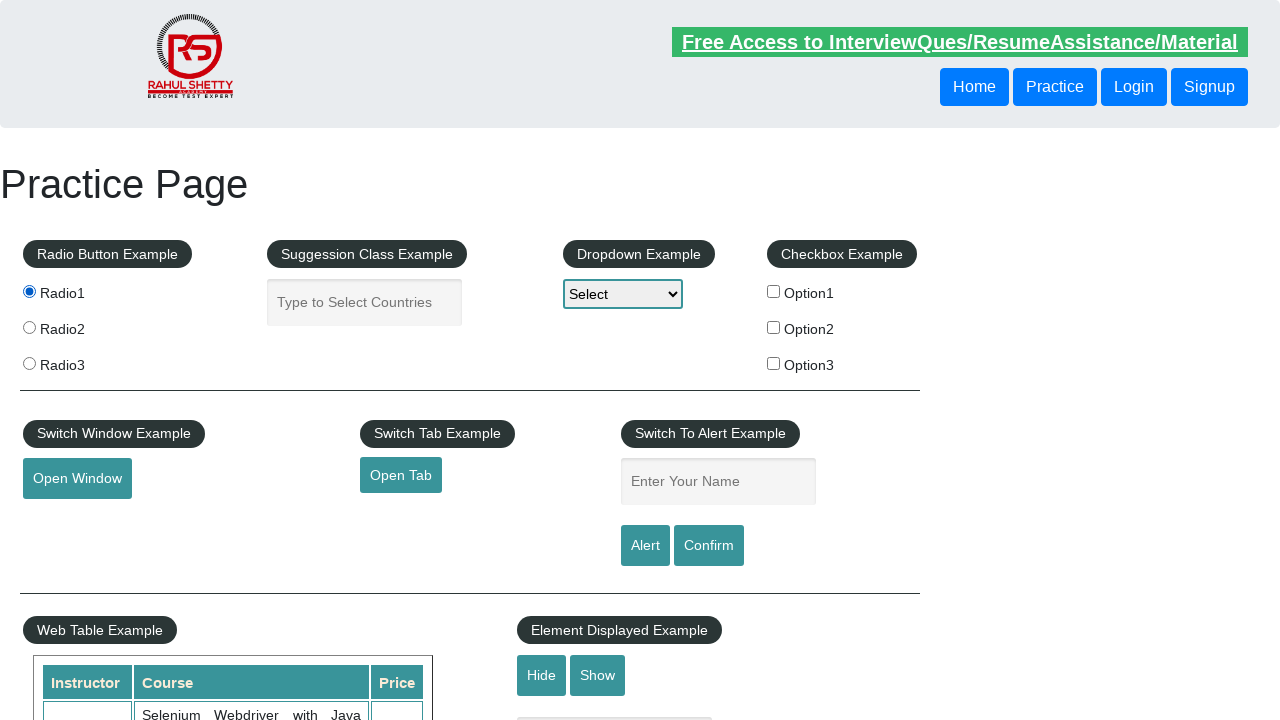

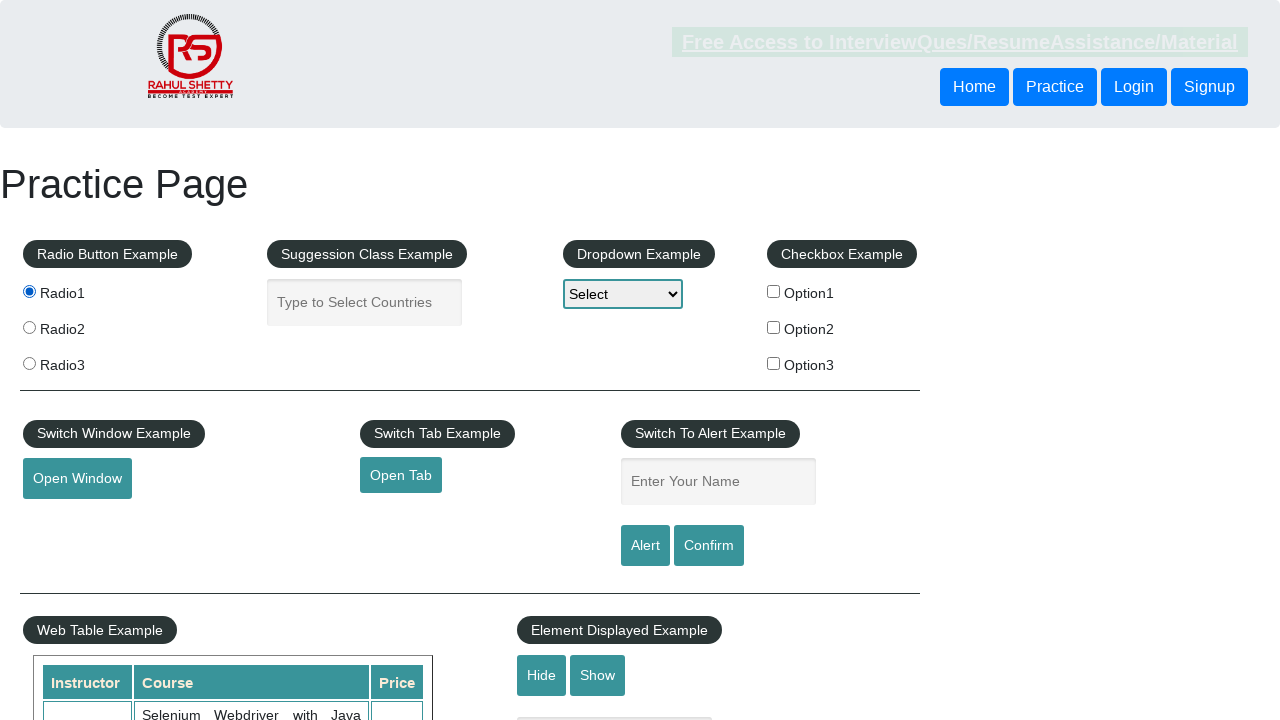